Tests hover interaction on the actiTIME website by navigating to the homepage and hovering over the Pricing link in the navigation menu

Starting URL: https://www.actitime.com/

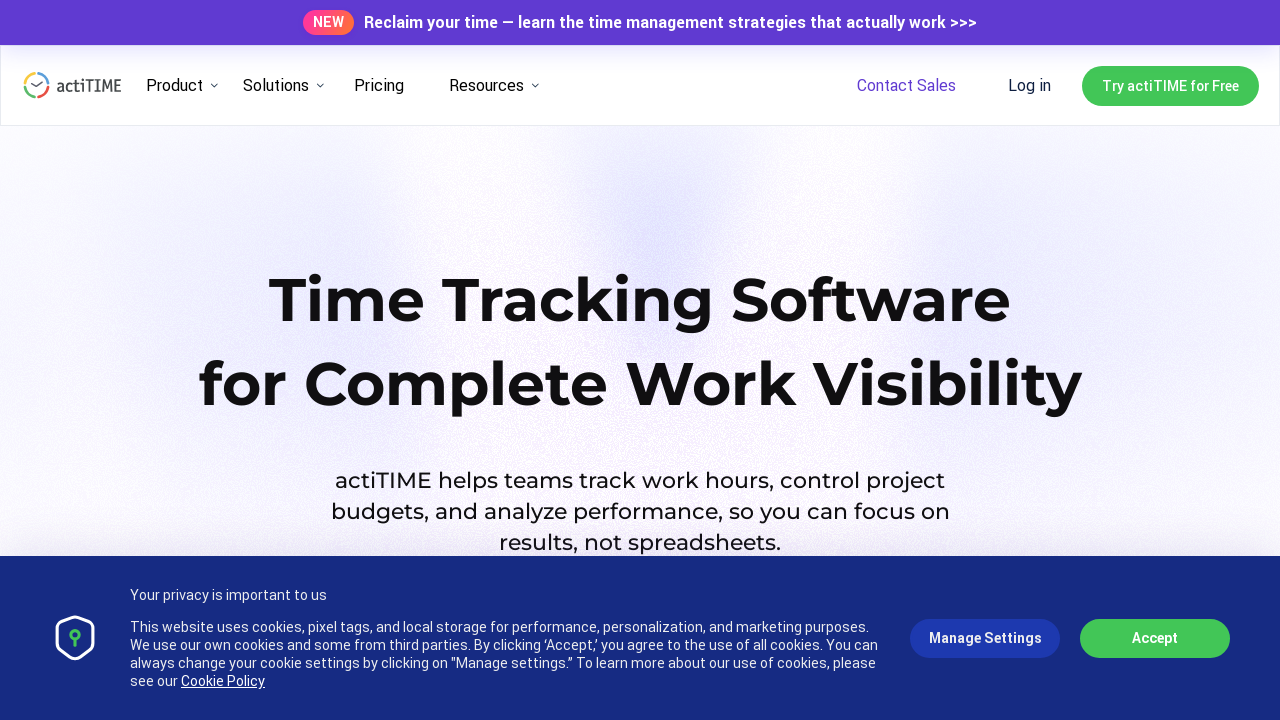

Navigated to actiTIME homepage
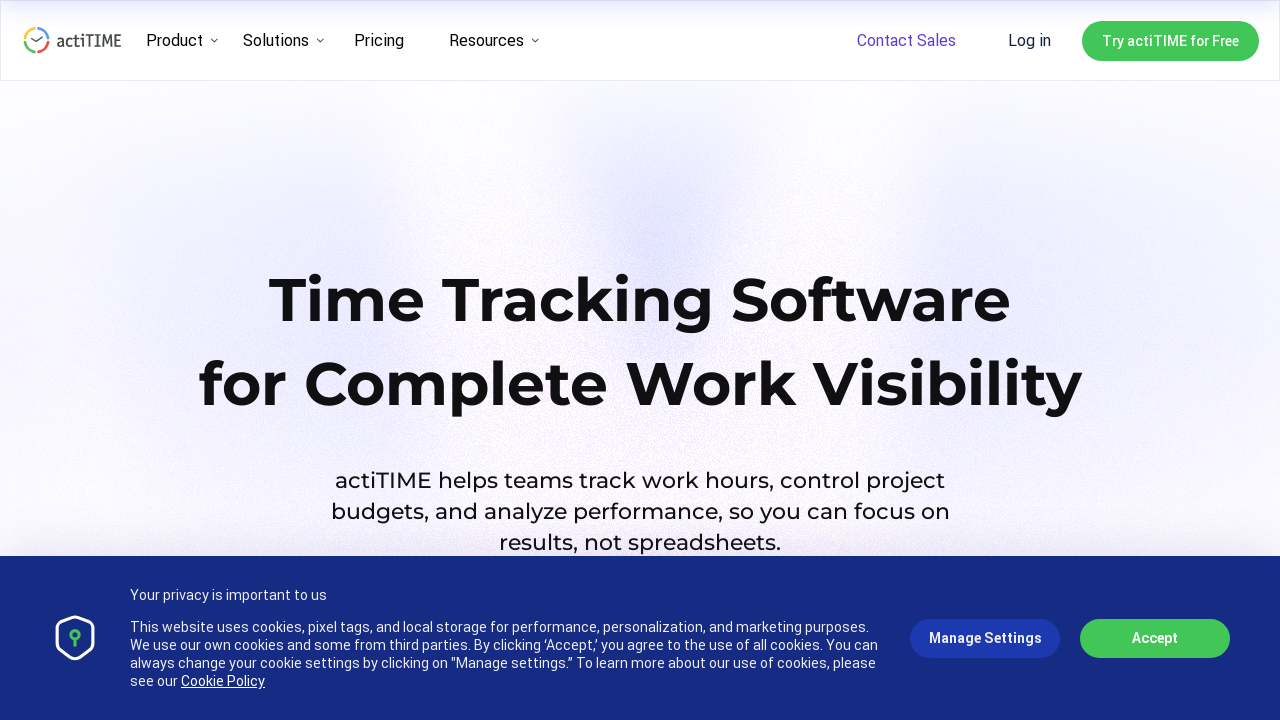

Hovered over Pricing link in navigation menu at (379, 41) on a:text('Pricing')
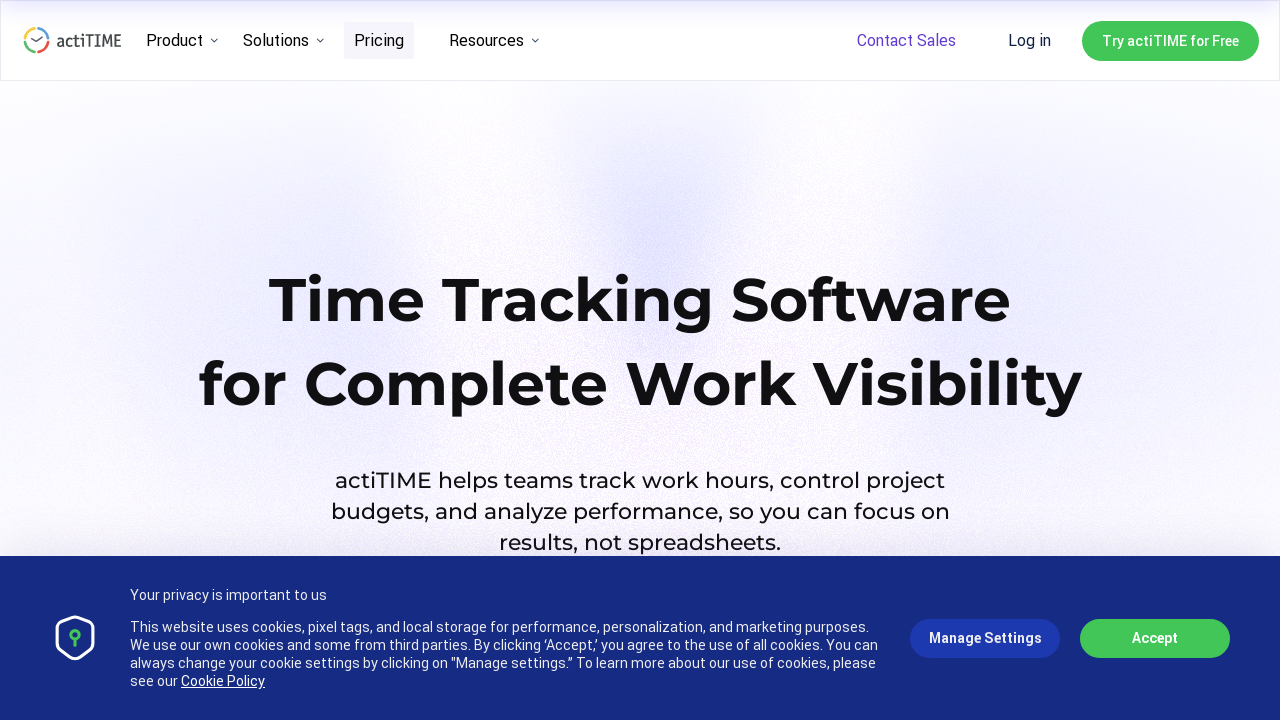

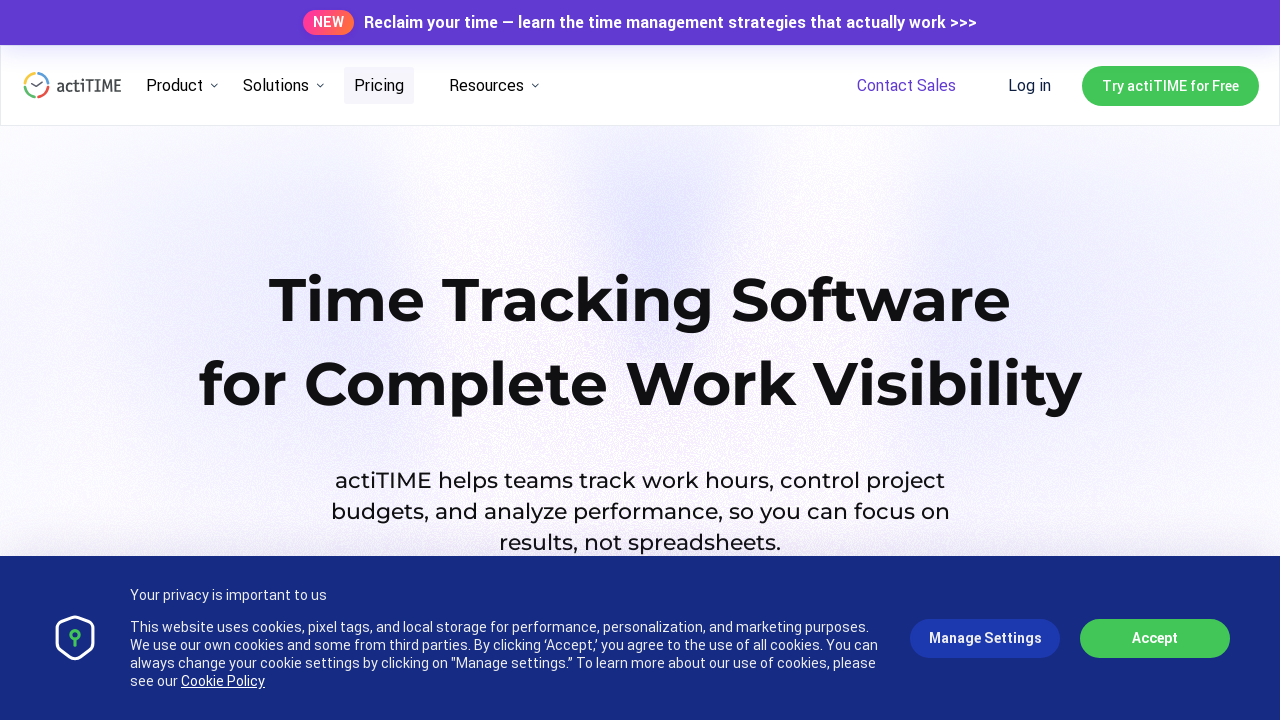